Tests page scrolling functionality by scrolling to the bottom of the page and then back to the top

Starting URL: https://www.w3schools.com/

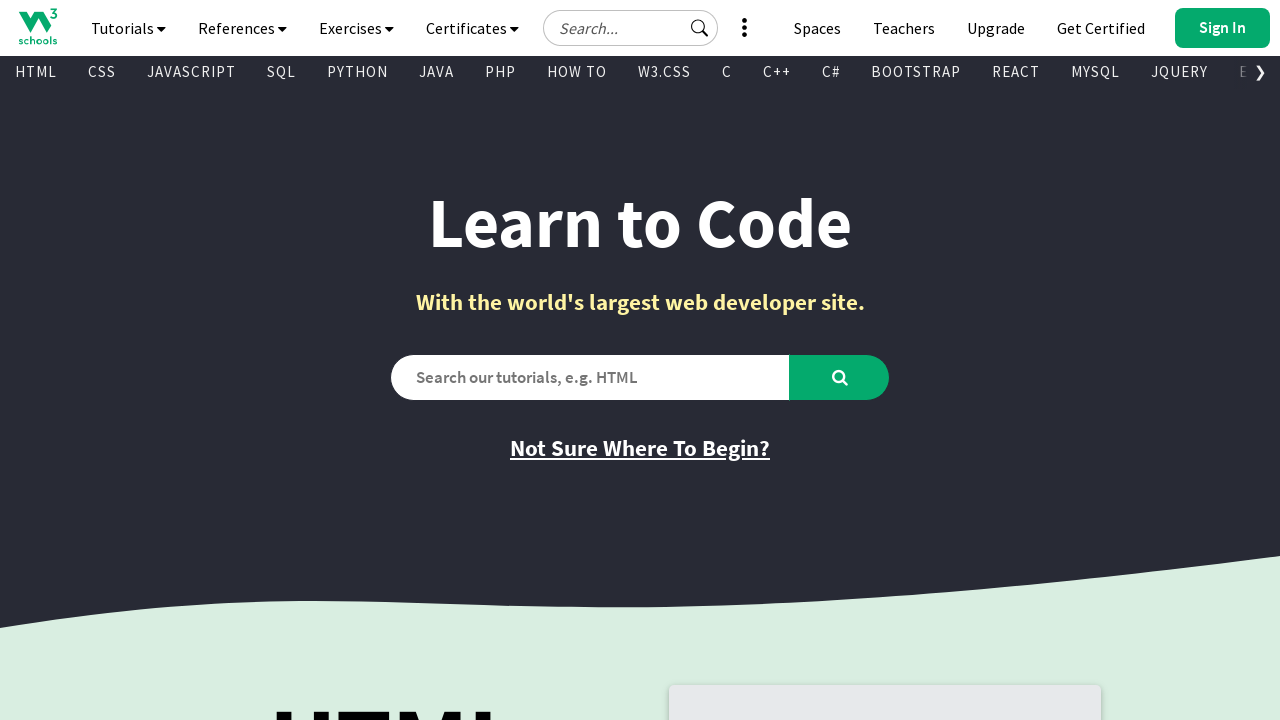

Scrolled to the bottom of the page
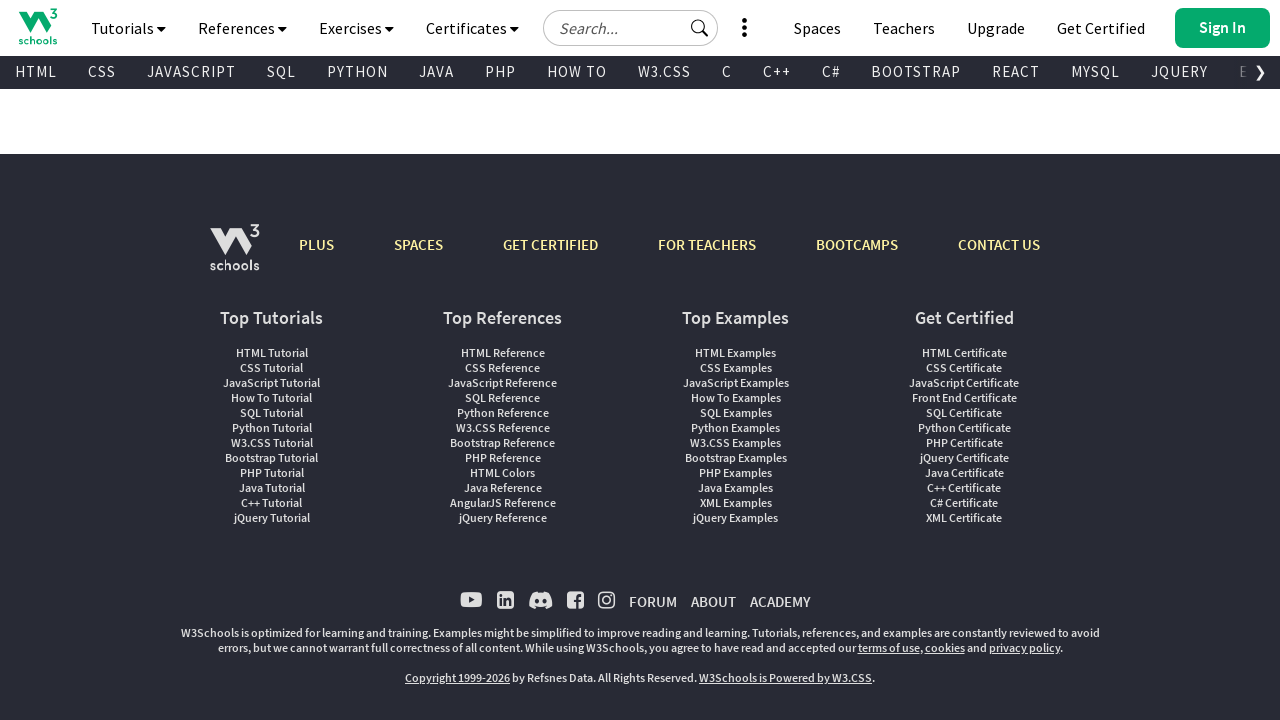

Waited 1 second for scroll to complete
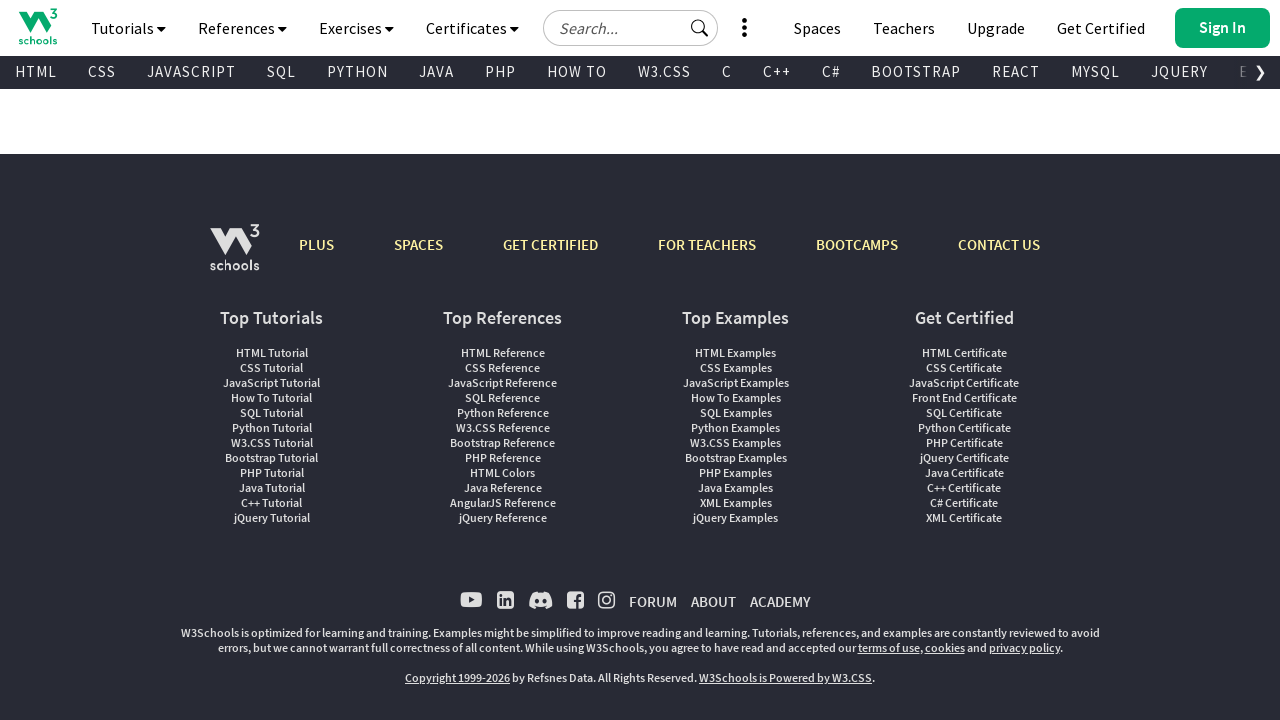

Scrolled back to the top of the page
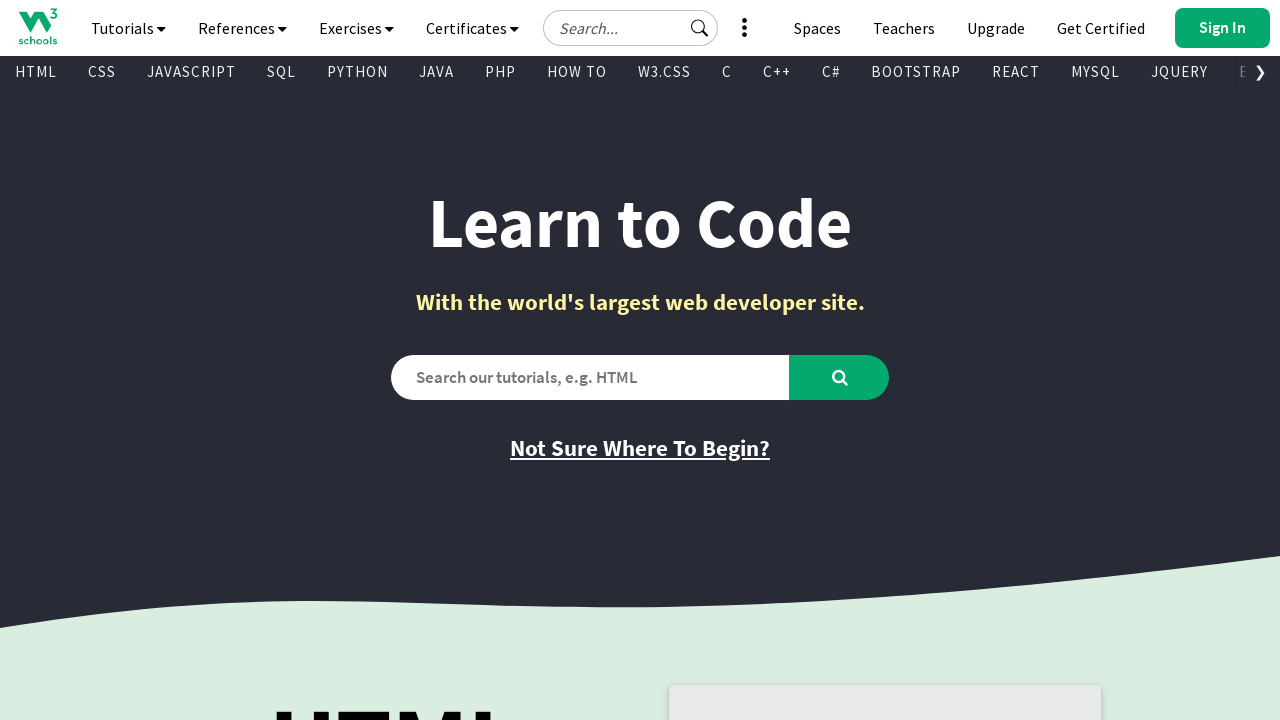

Waited 1 second for scroll to complete
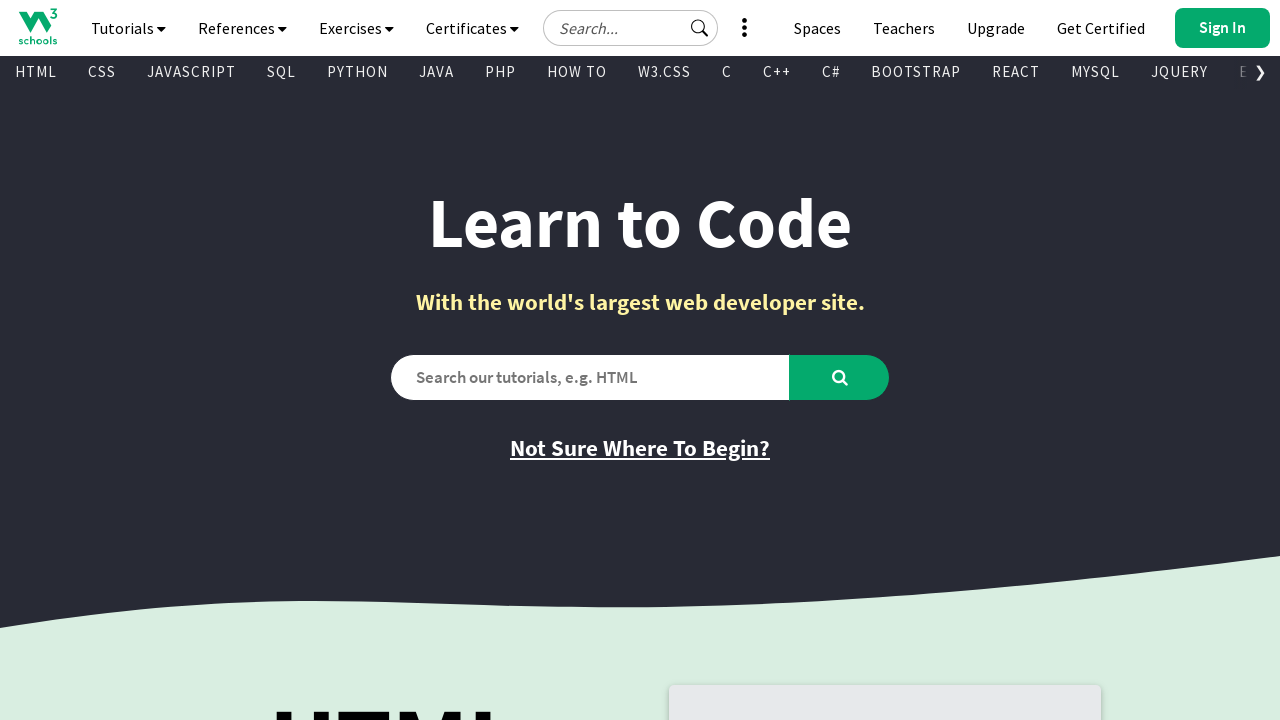

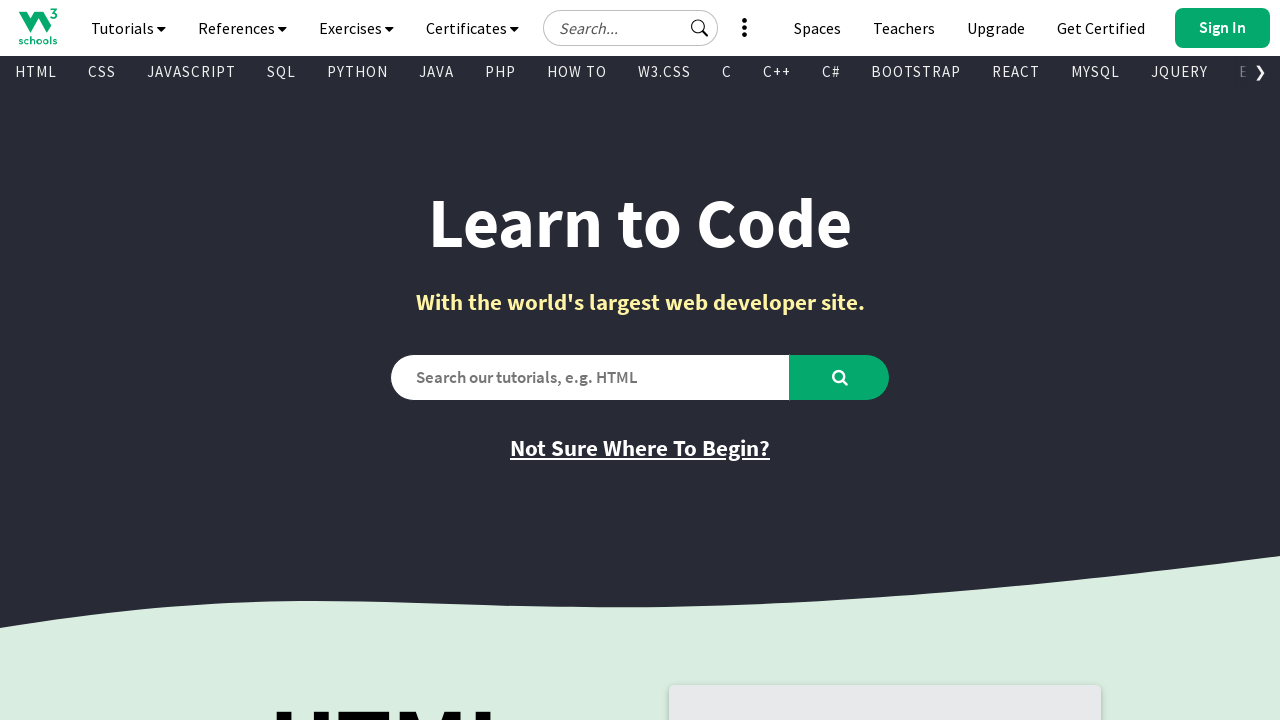